Navigates to Context Menu page, right-clicks on the box element, verifies the alert text, accepts the alert, and confirms no alert is present afterward

Starting URL: https://the-internet.herokuapp.com/

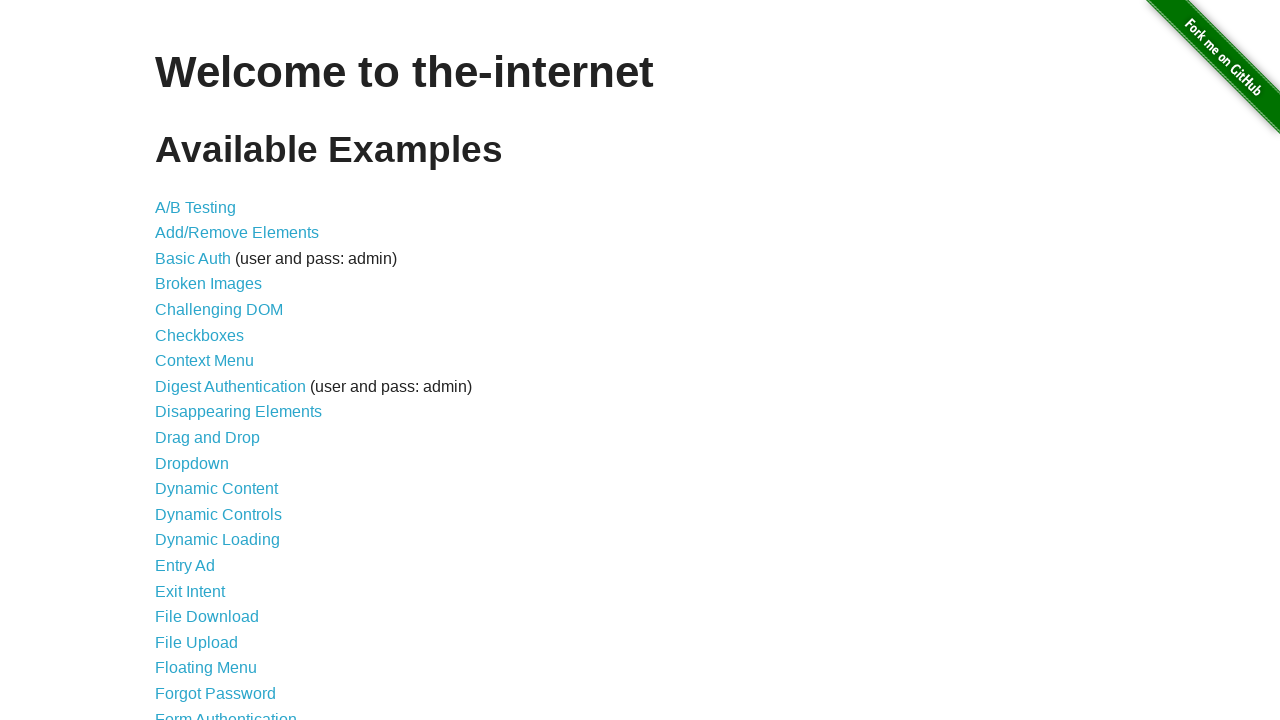

Waited for page header to load
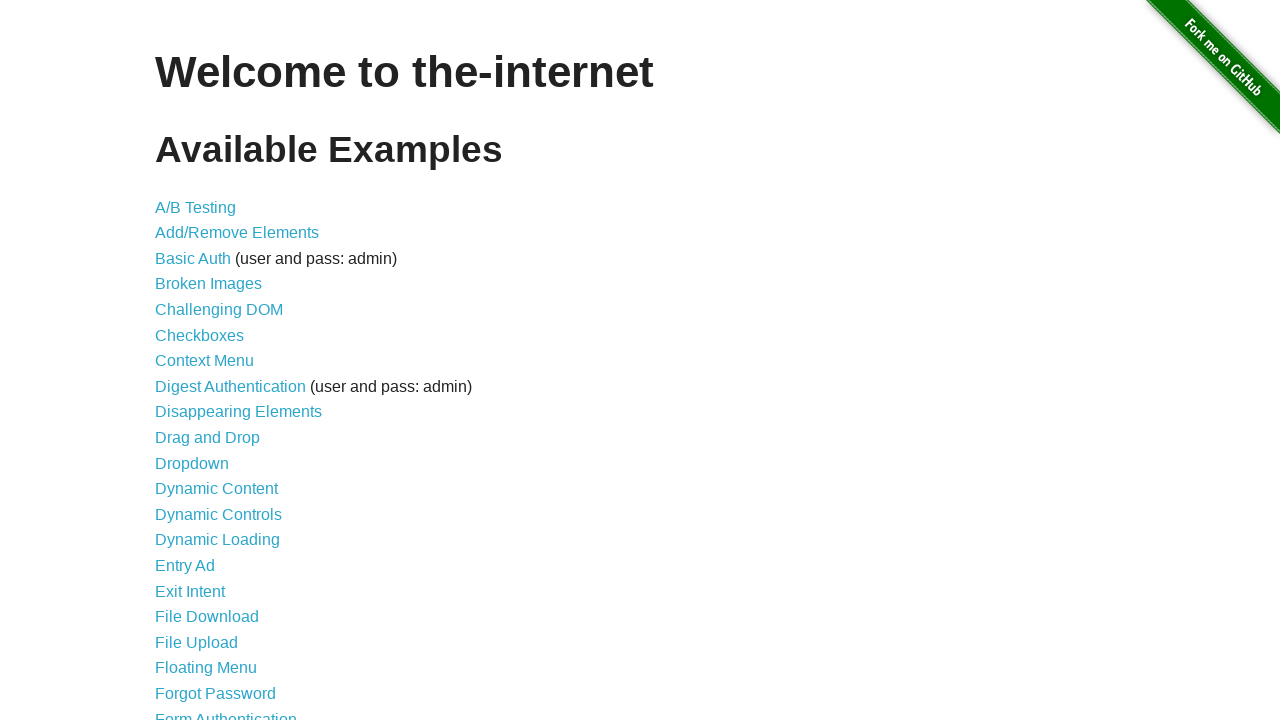

Clicked on Context Menu link at (204, 361) on xpath=//a[normalize-space()='Context Menu']
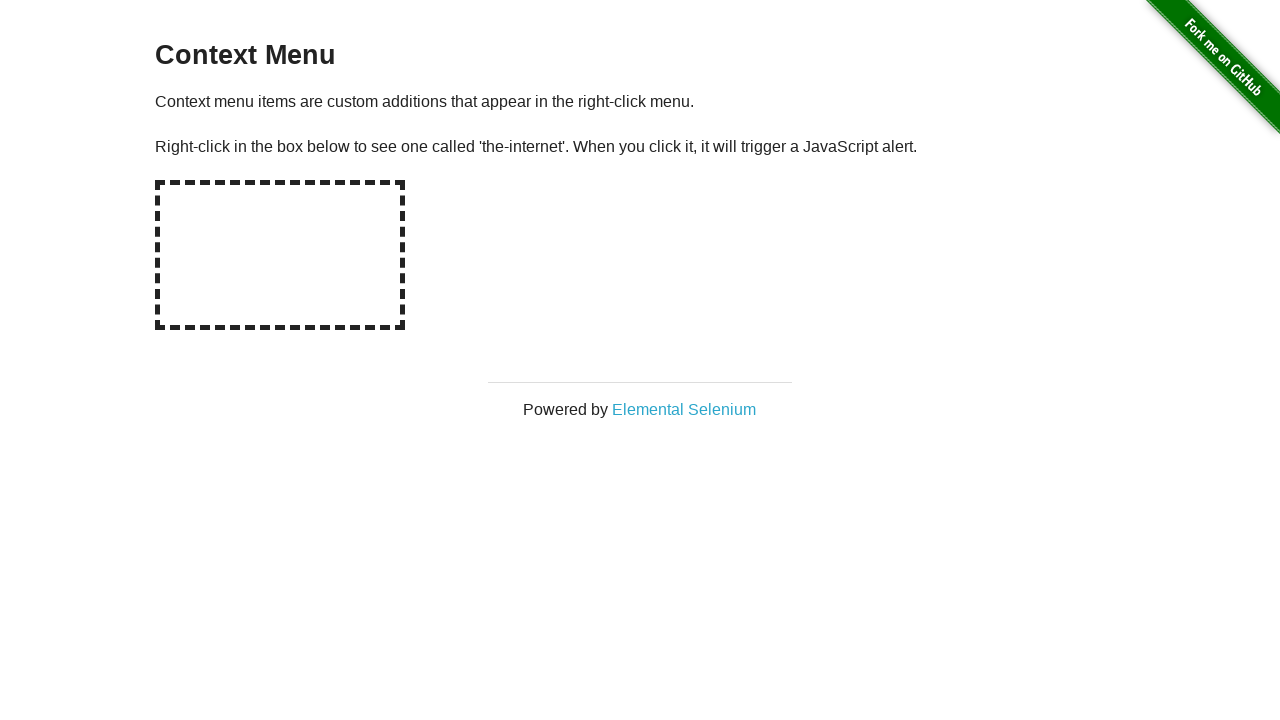

Context Menu page loaded with hot-spot element visible
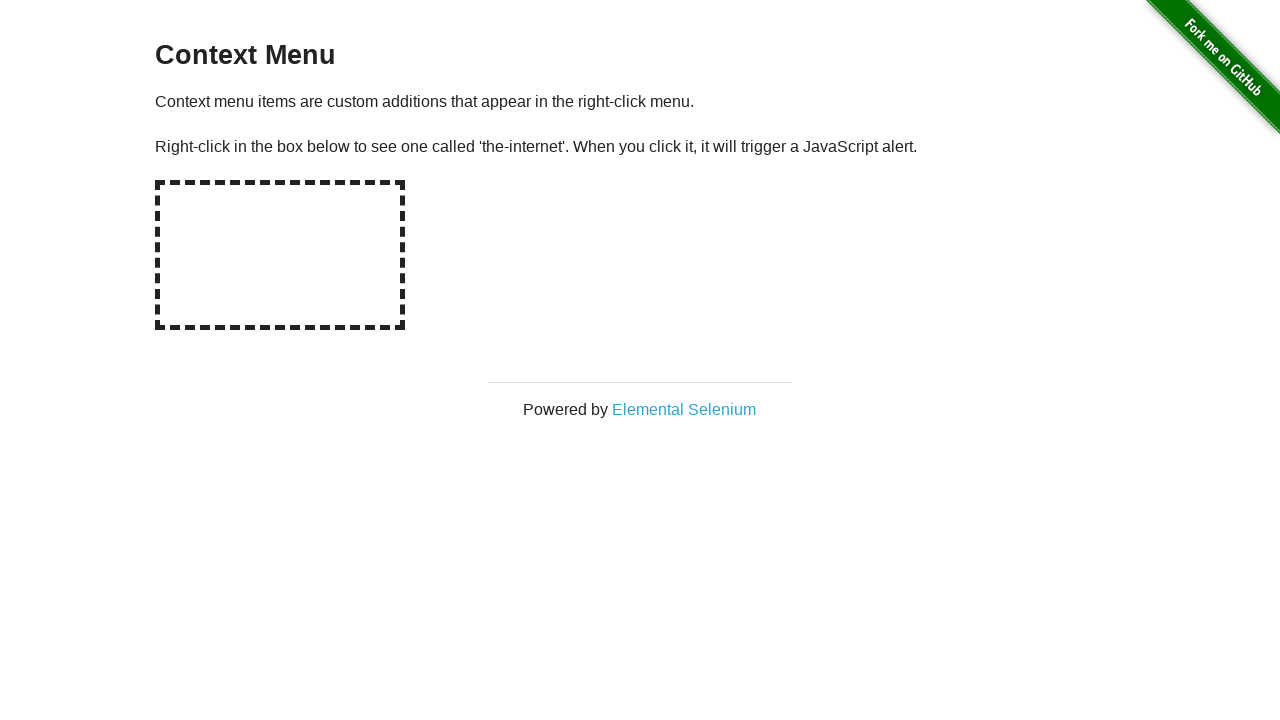

Set up dialog handler to capture and accept alerts
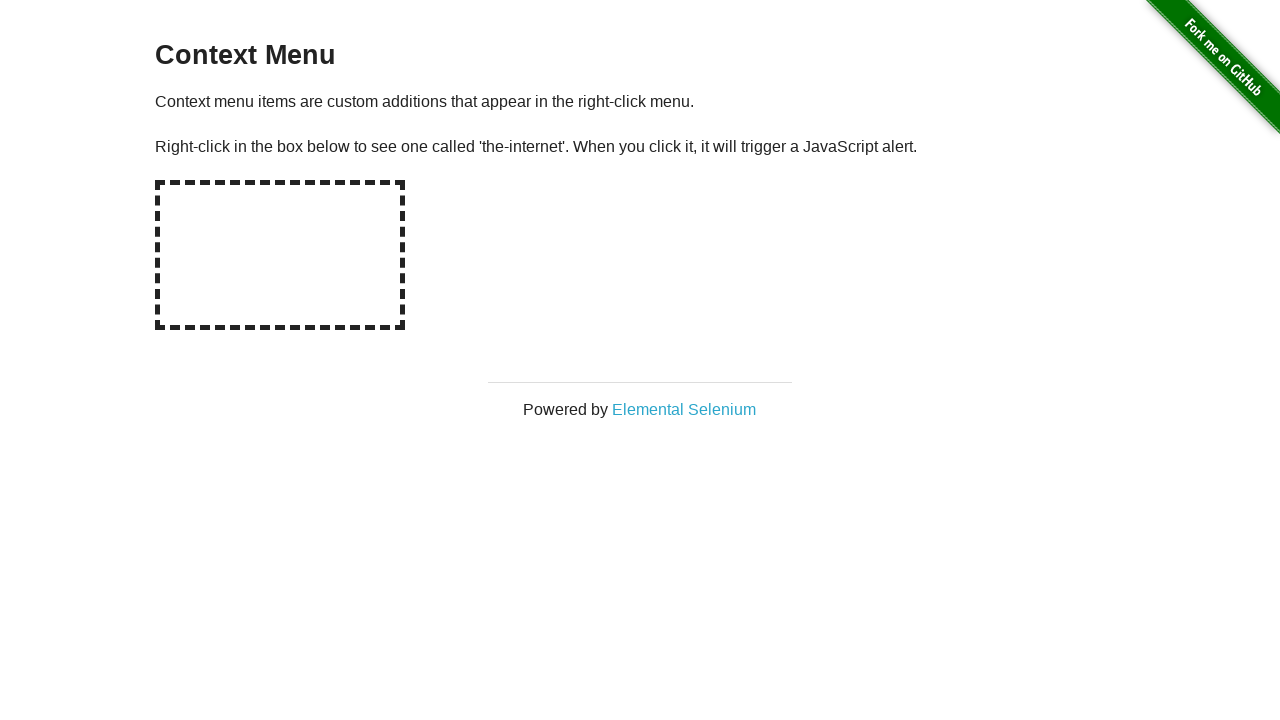

Right-clicked on the hot-spot box element at (280, 255) on #hot-spot
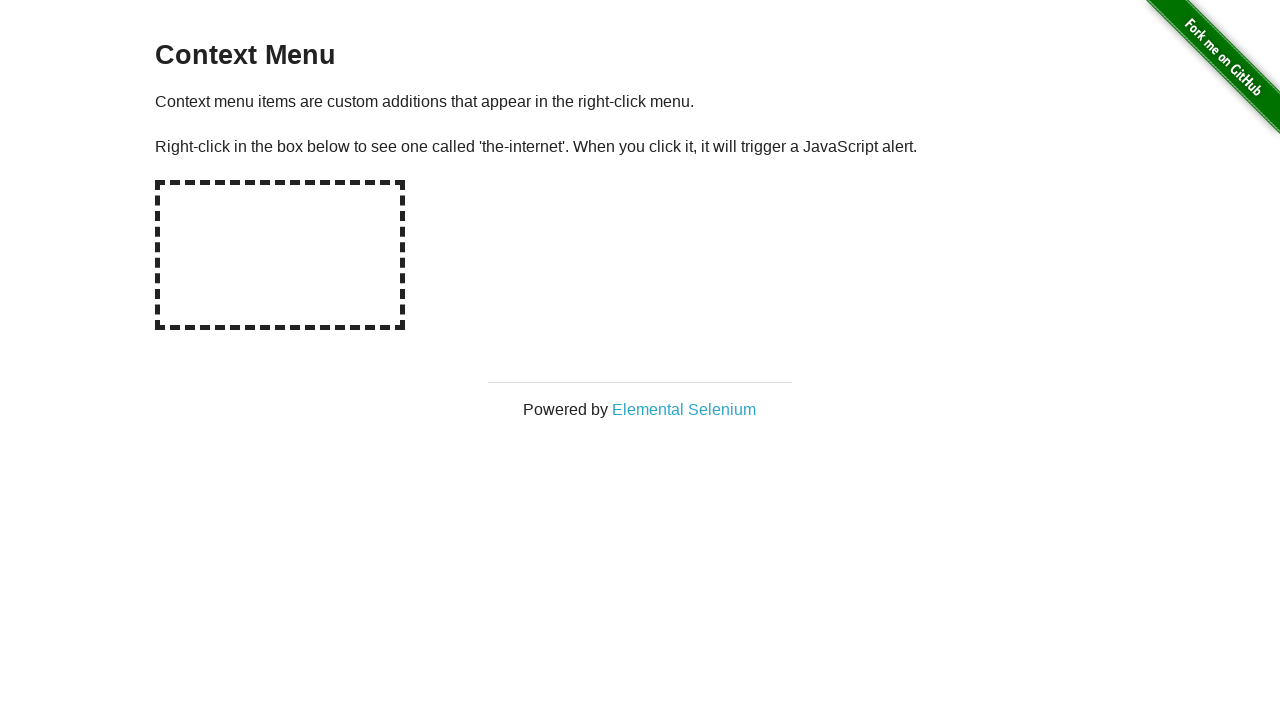

Verified alert message 'You selected a context menu' was captured and accepted
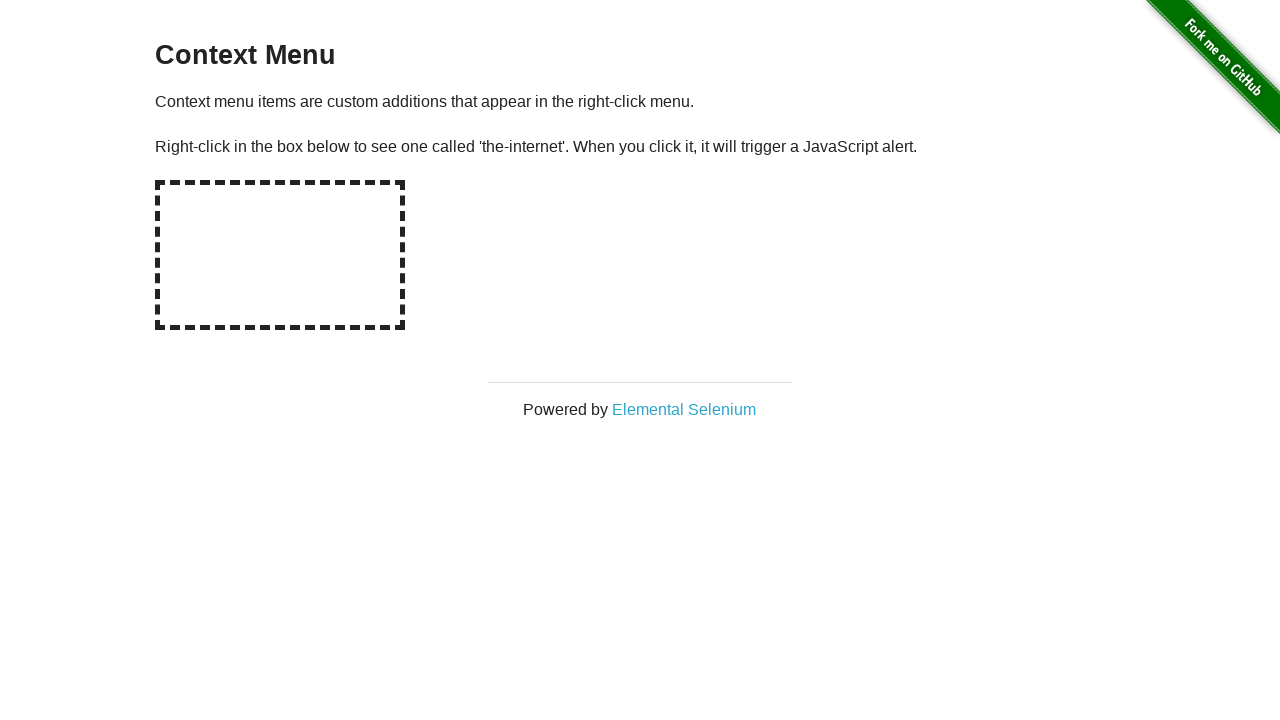

Waited 500ms to confirm no new alert appears
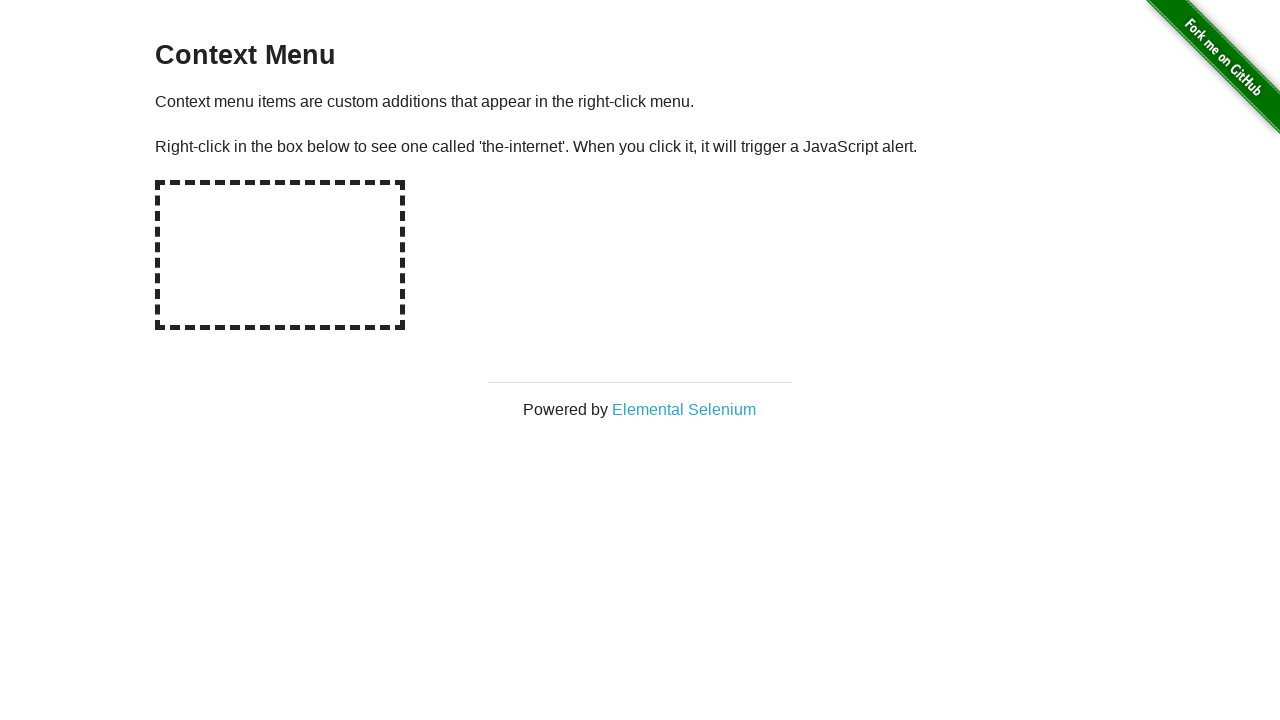

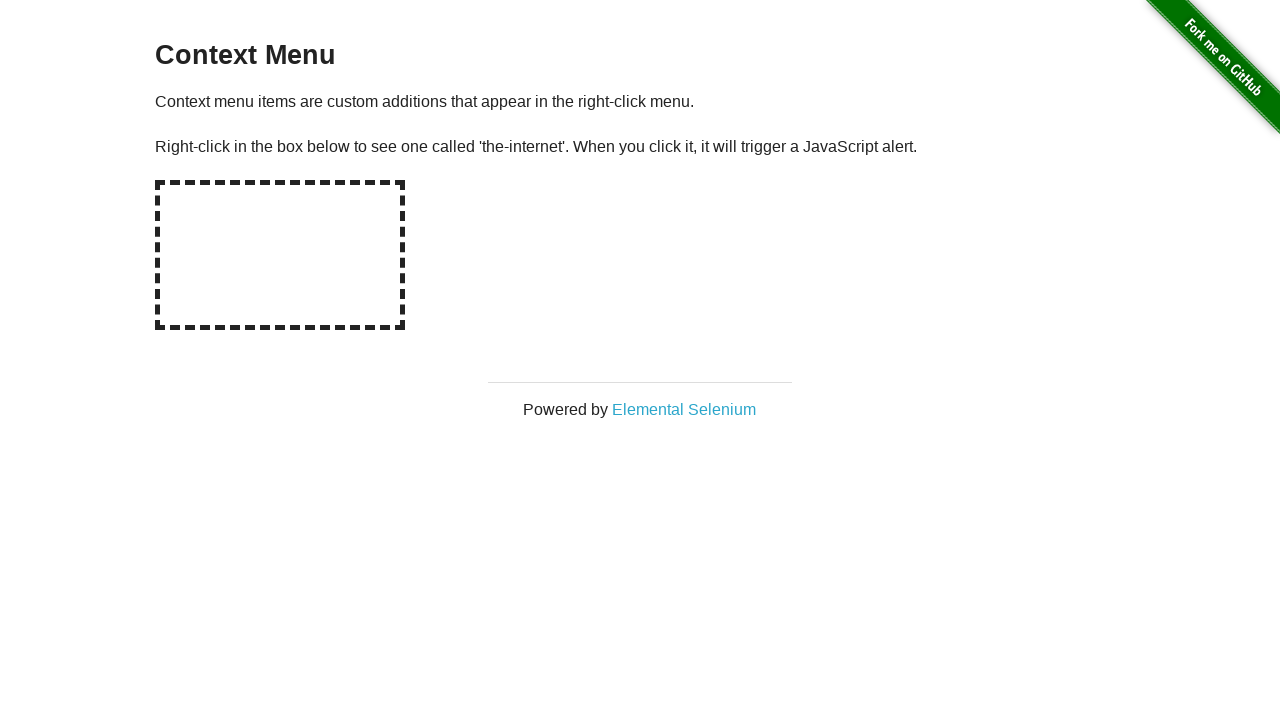